Tests JavaScript alert handling by clicking a button that triggers an alert, then accepting (dismissing) the alert

Starting URL: https://demoqa.com/alerts

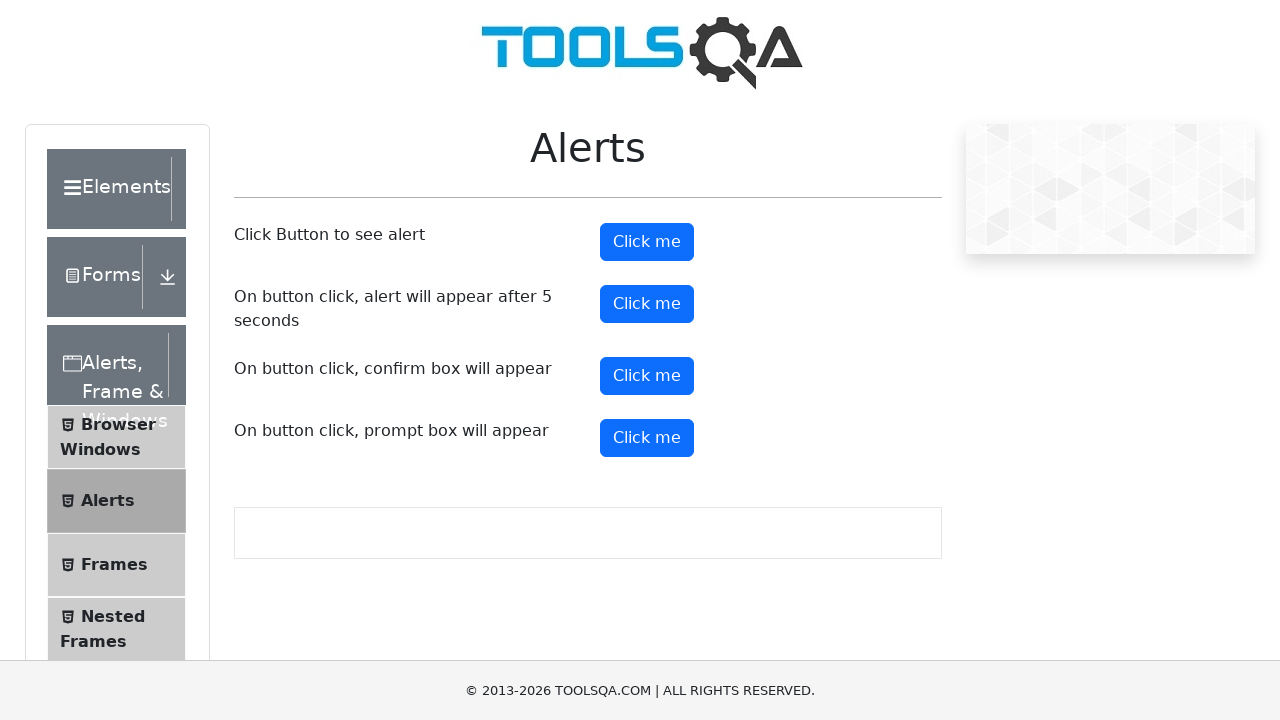

Set up dialog handler to accept alerts
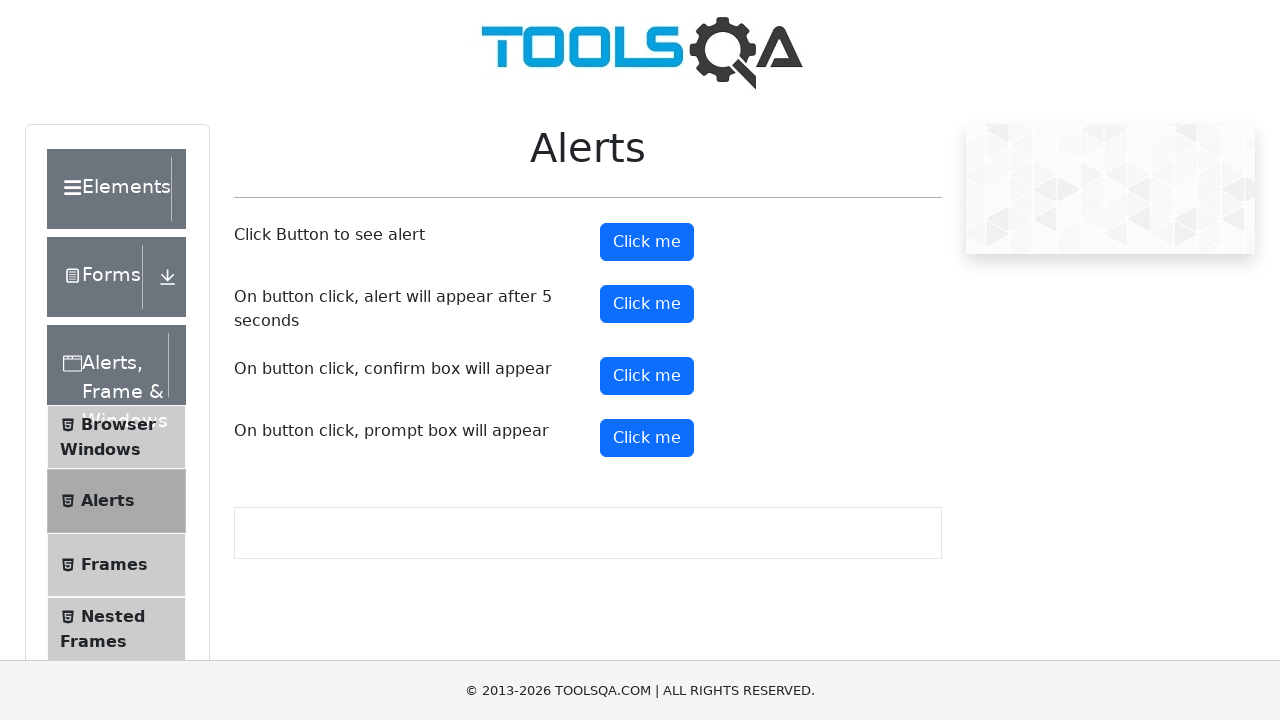

Clicked button to trigger JavaScript alert at (647, 242) on #alertButton
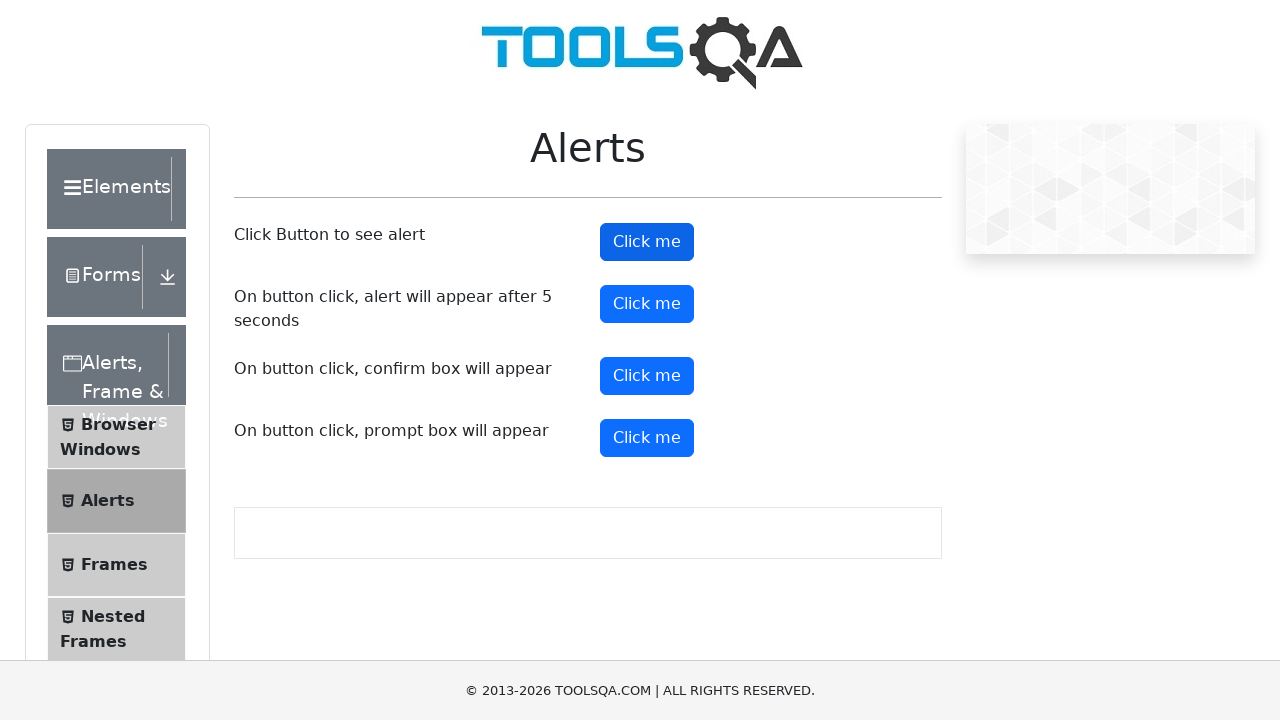

Waited for alert to be processed
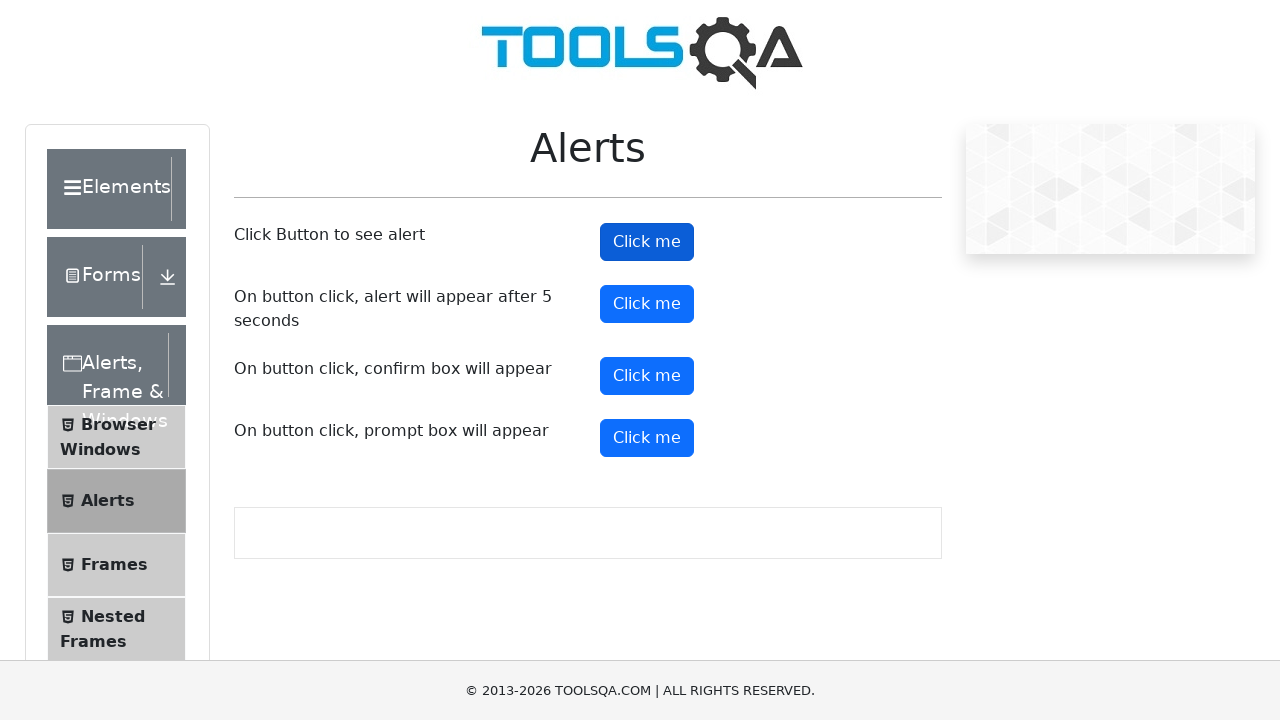

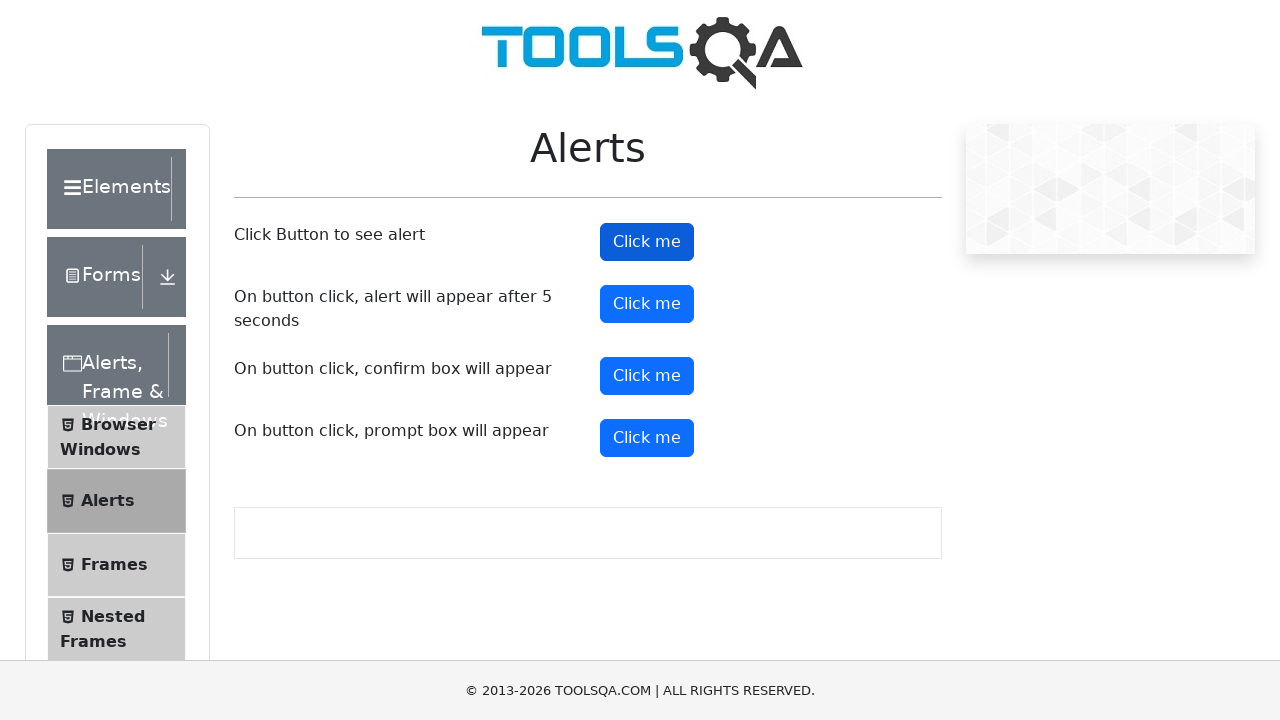